Tests form submission on a page with dynamically generated CSS class attributes by filling username and password fields and submitting the form

Starting URL: https://v1.training-support.net/selenium/dynamic-attributes

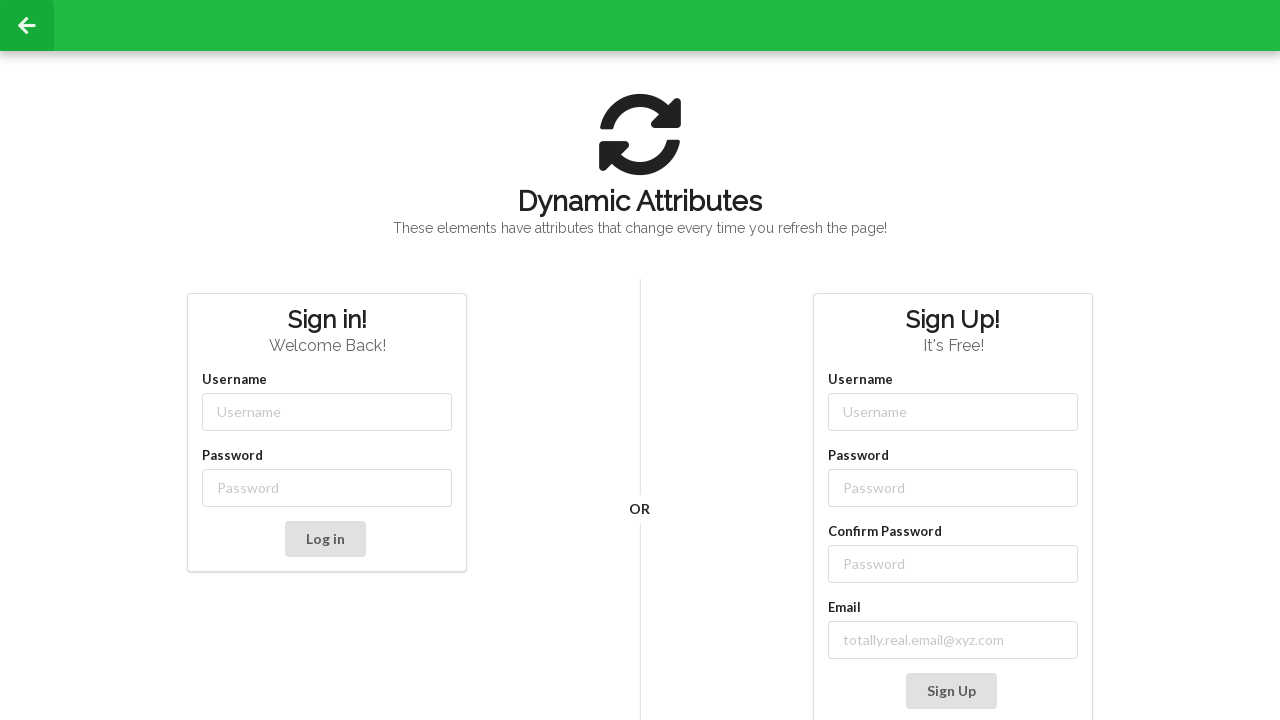

Filled username field with 'admin' using dynamic class selector on //input[starts-with(@class, 'username-')]
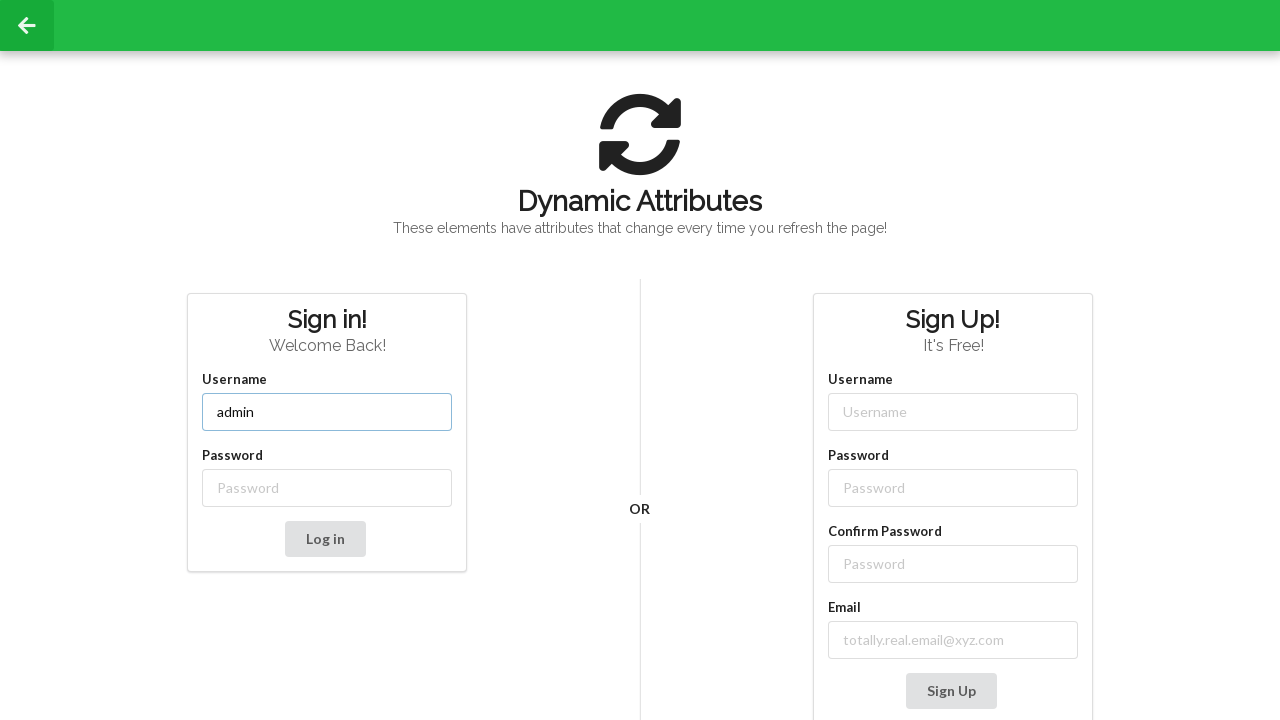

Filled password field with 'password' using dynamic class selector on //input[starts-with(@class, 'password-')]
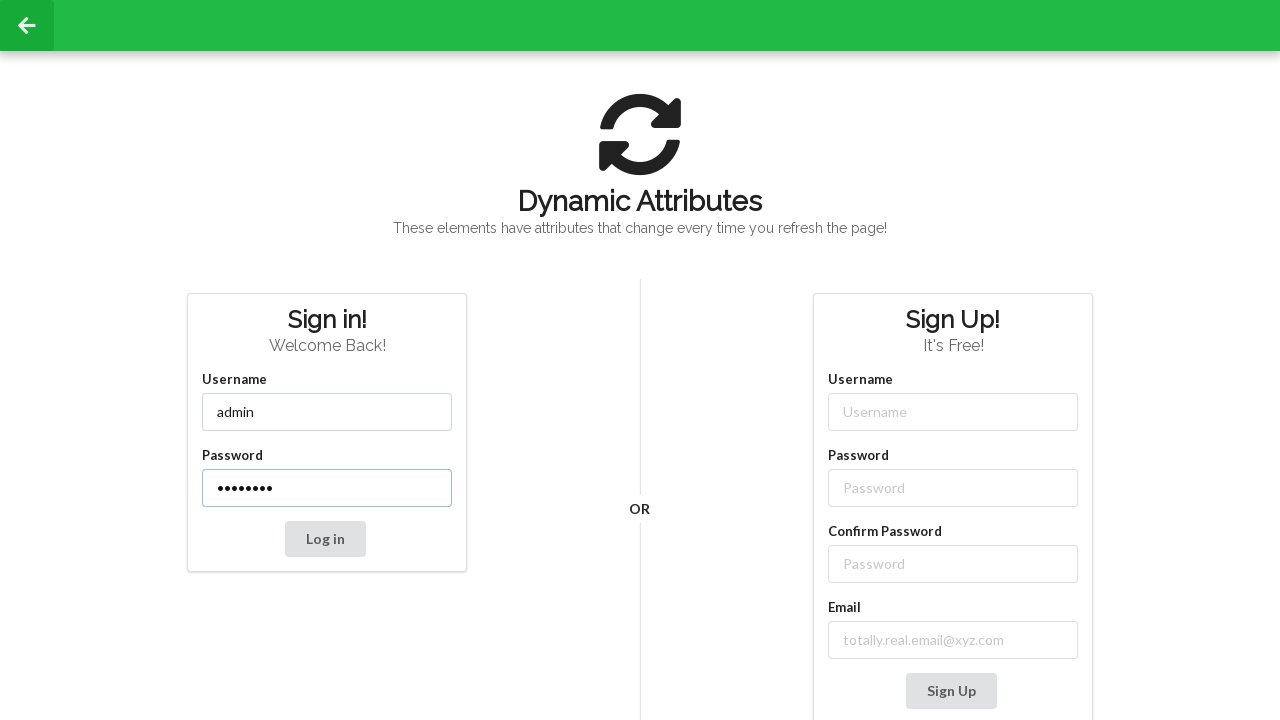

Clicked submit button to submit the form at (325, 539) on xpath=//button[@type='submit']
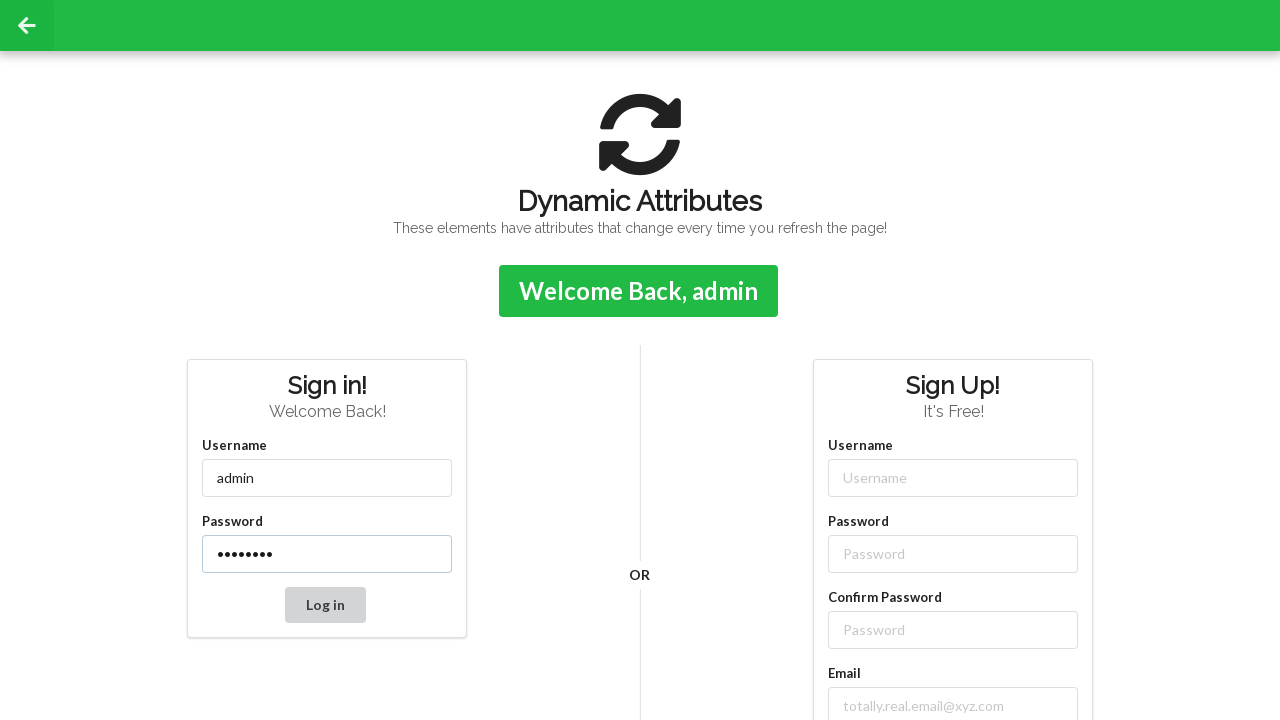

Form submission confirmation message appeared
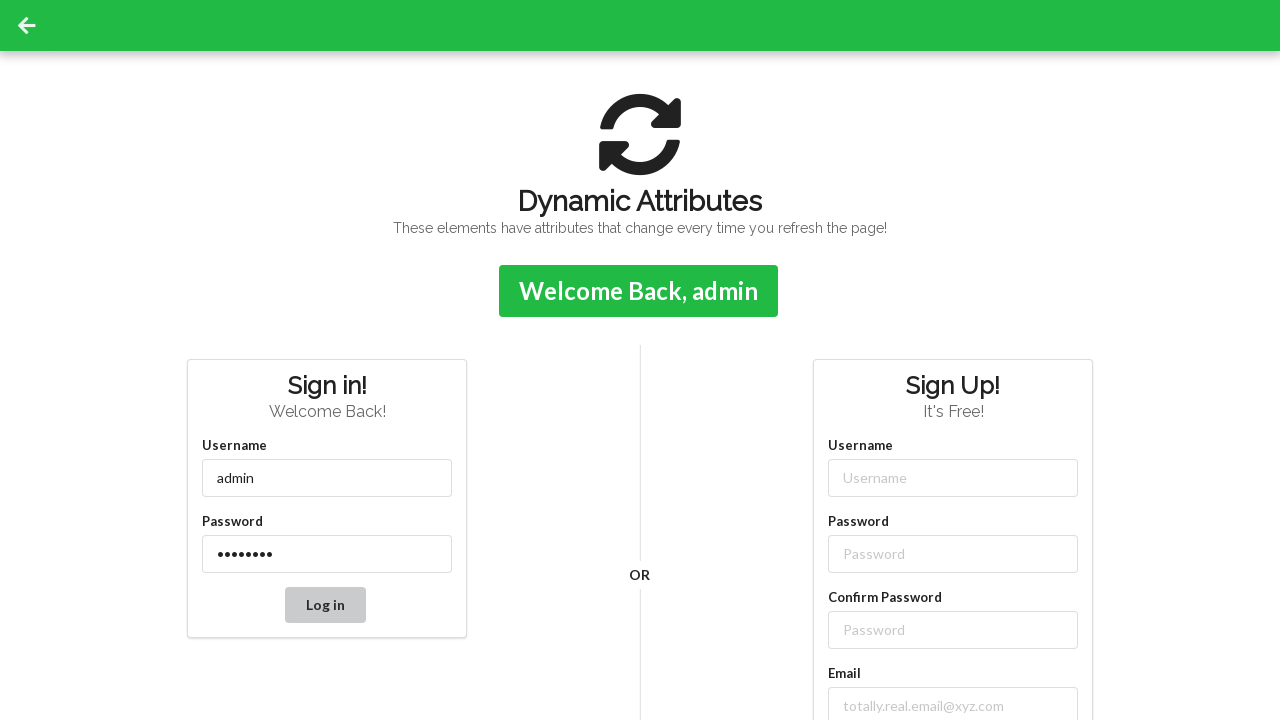

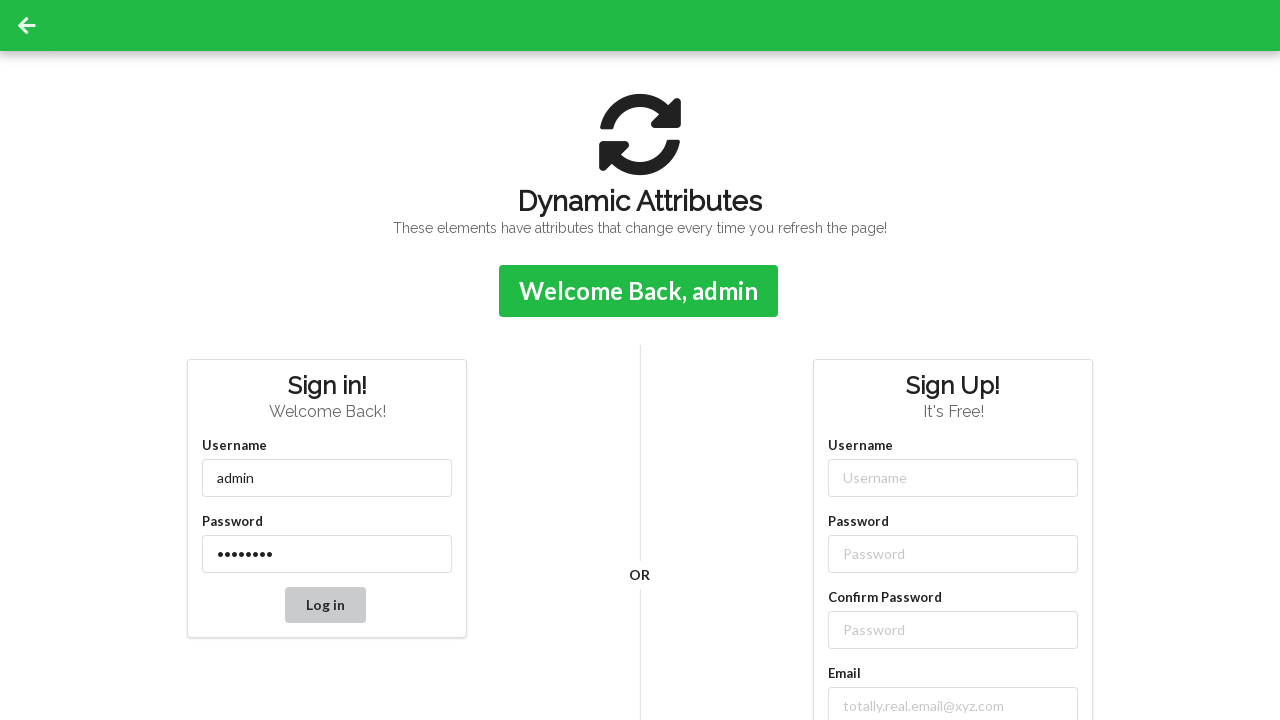